Tests that the Close and Sign up buttons are present in the signup modal with correct text

Starting URL: https://www.demoblaze.com/index.html

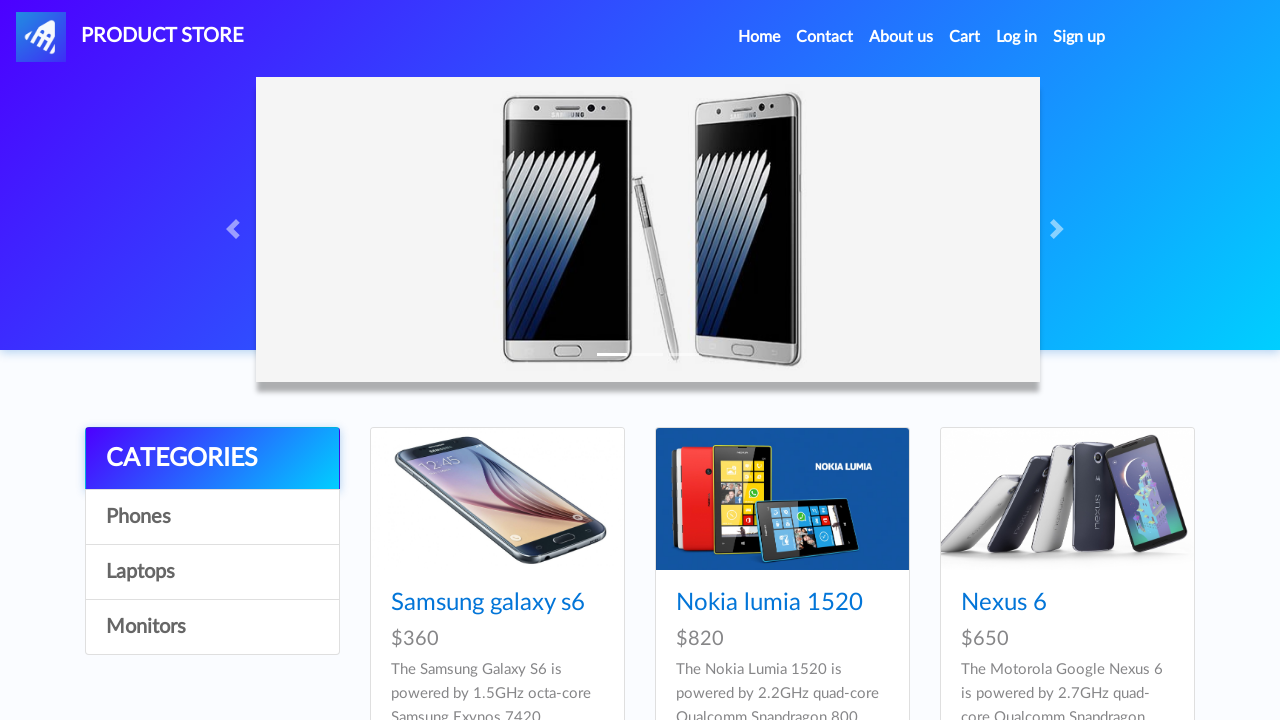

Clicked Sign Up button to open signup modal at (1079, 37) on #signin2
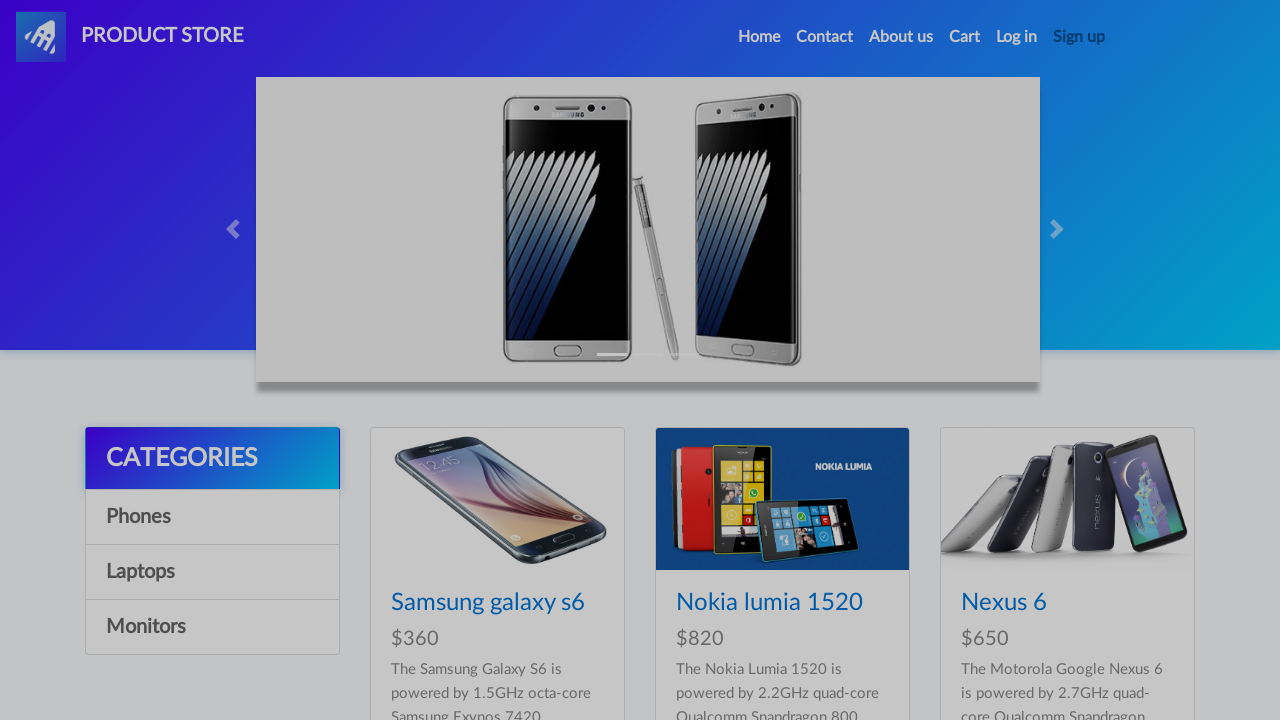

Signup modal appeared and became visible
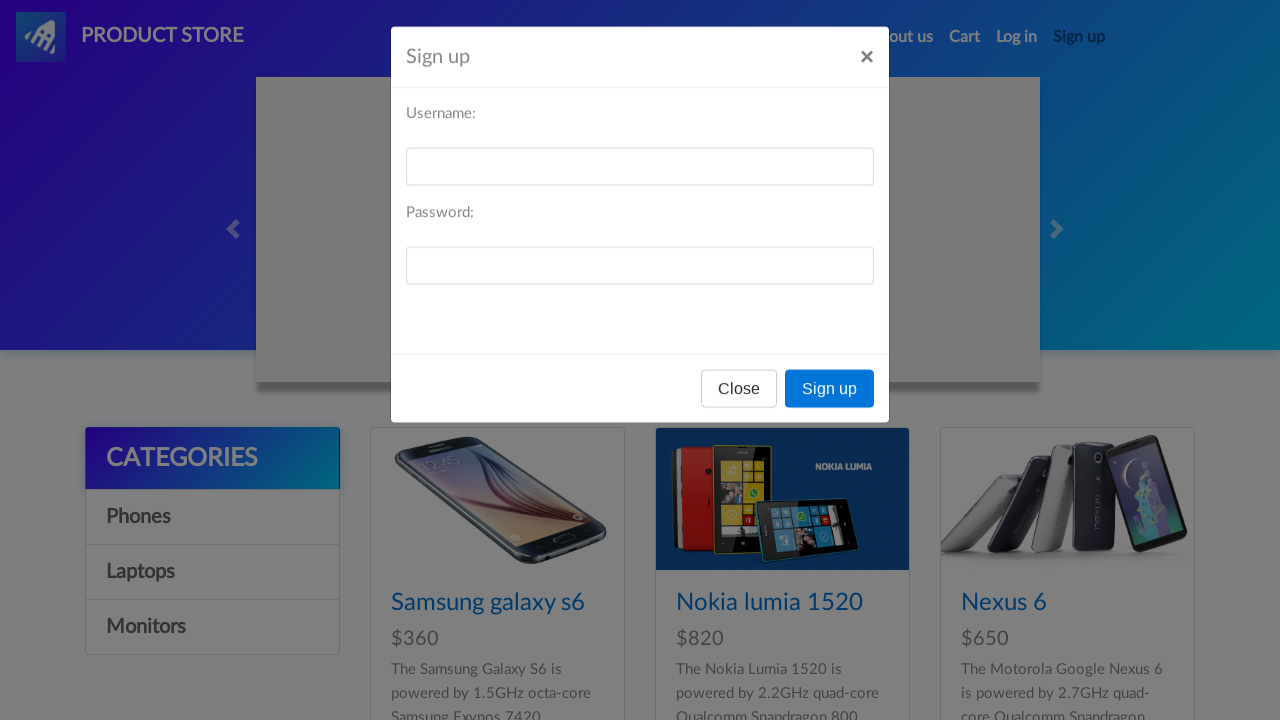

Verified Close button is present with correct text
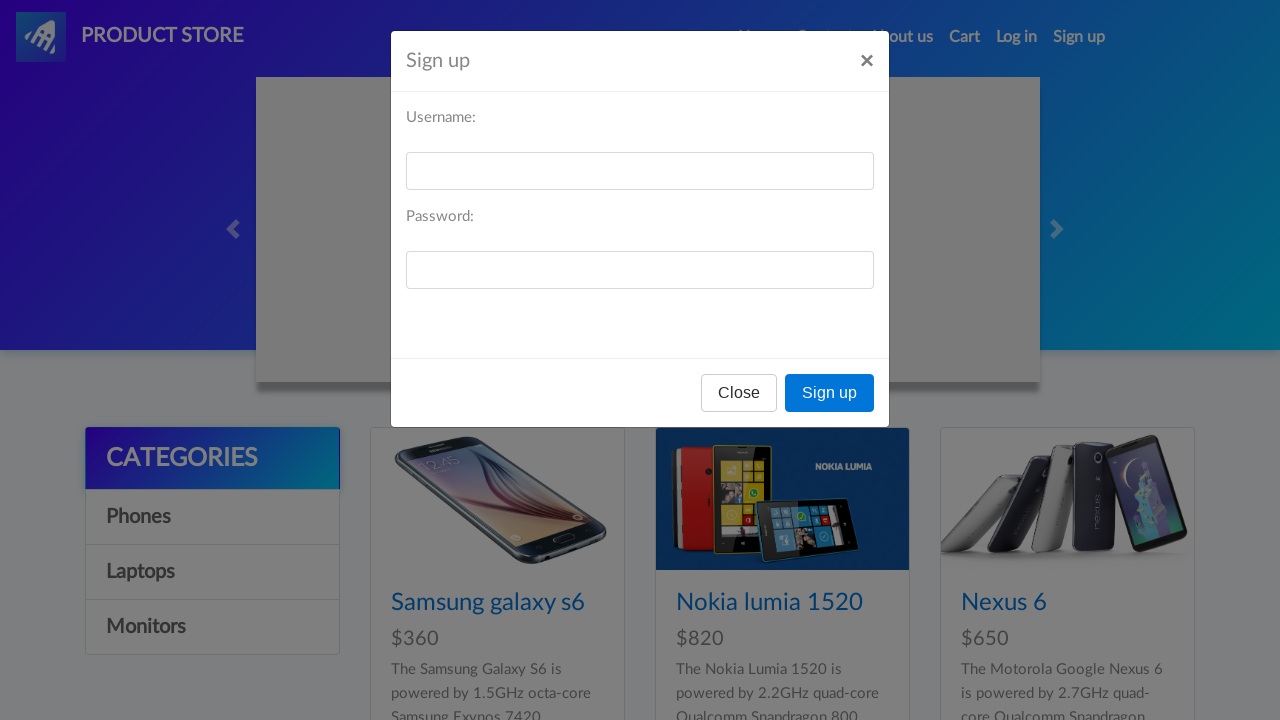

Verified Sign up button is present with correct text
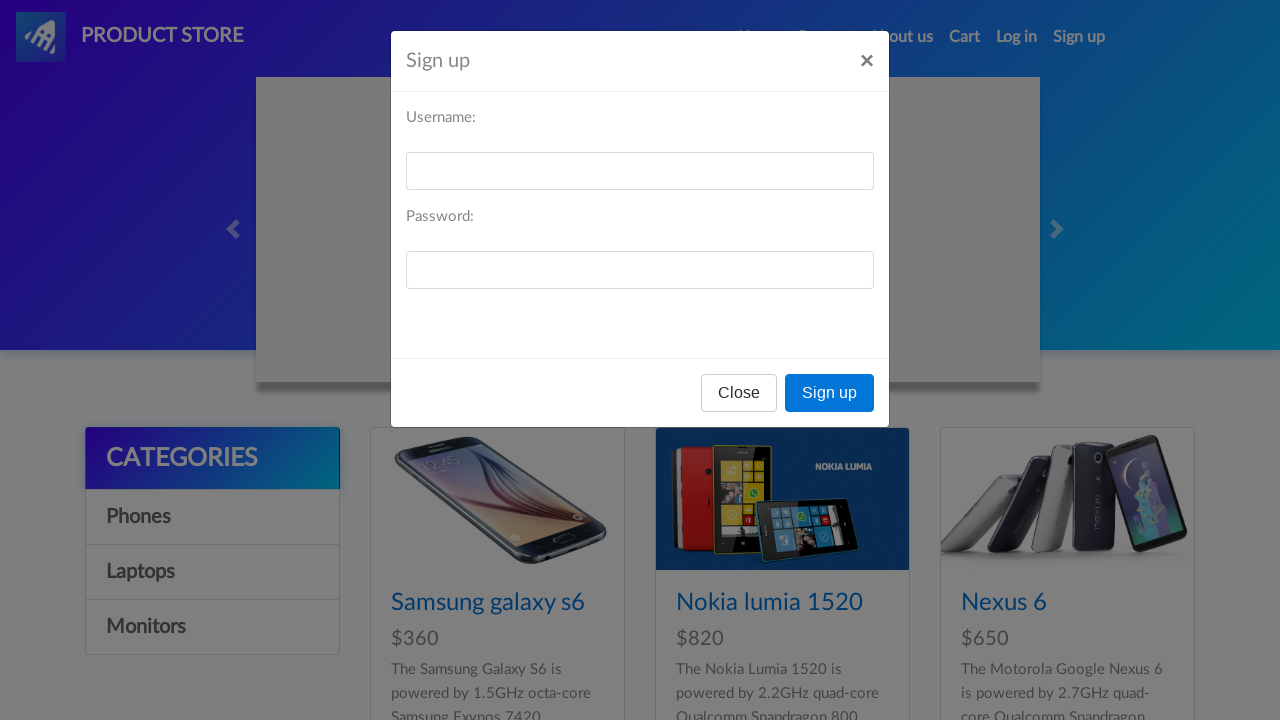

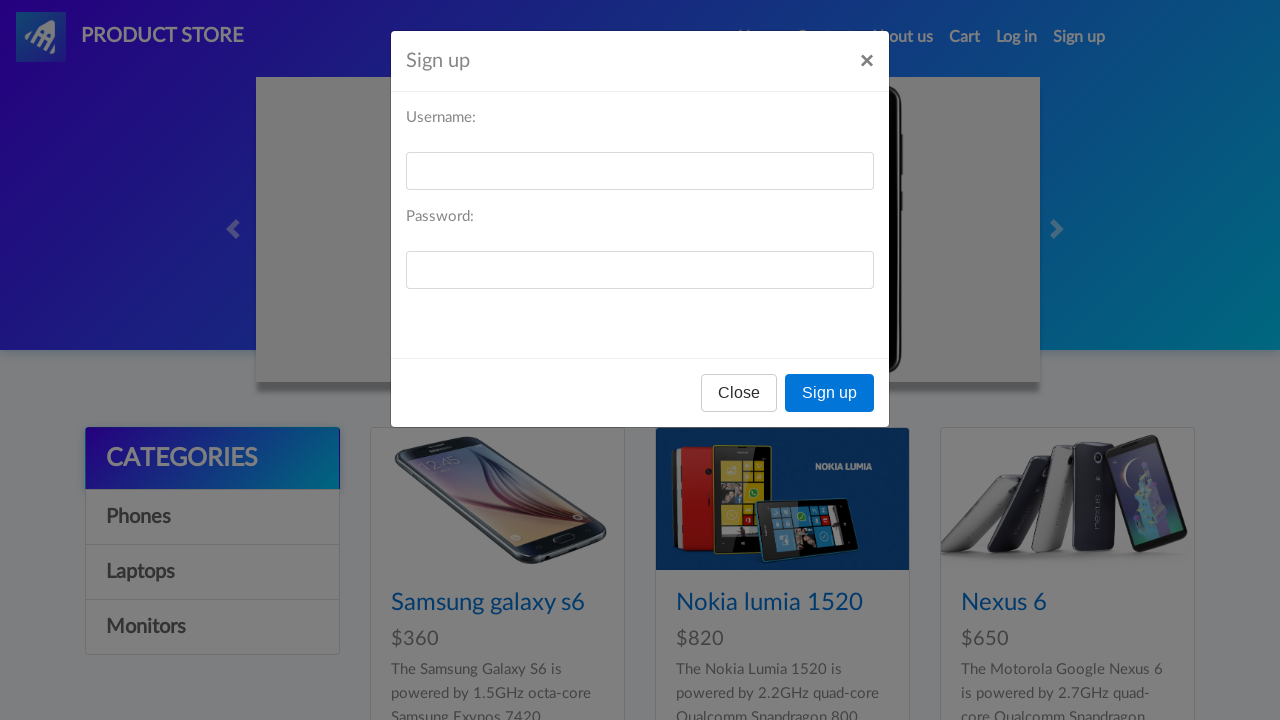